Tests selecting a dropdown option by its index position

Starting URL: http://the-internet.herokuapp.com/

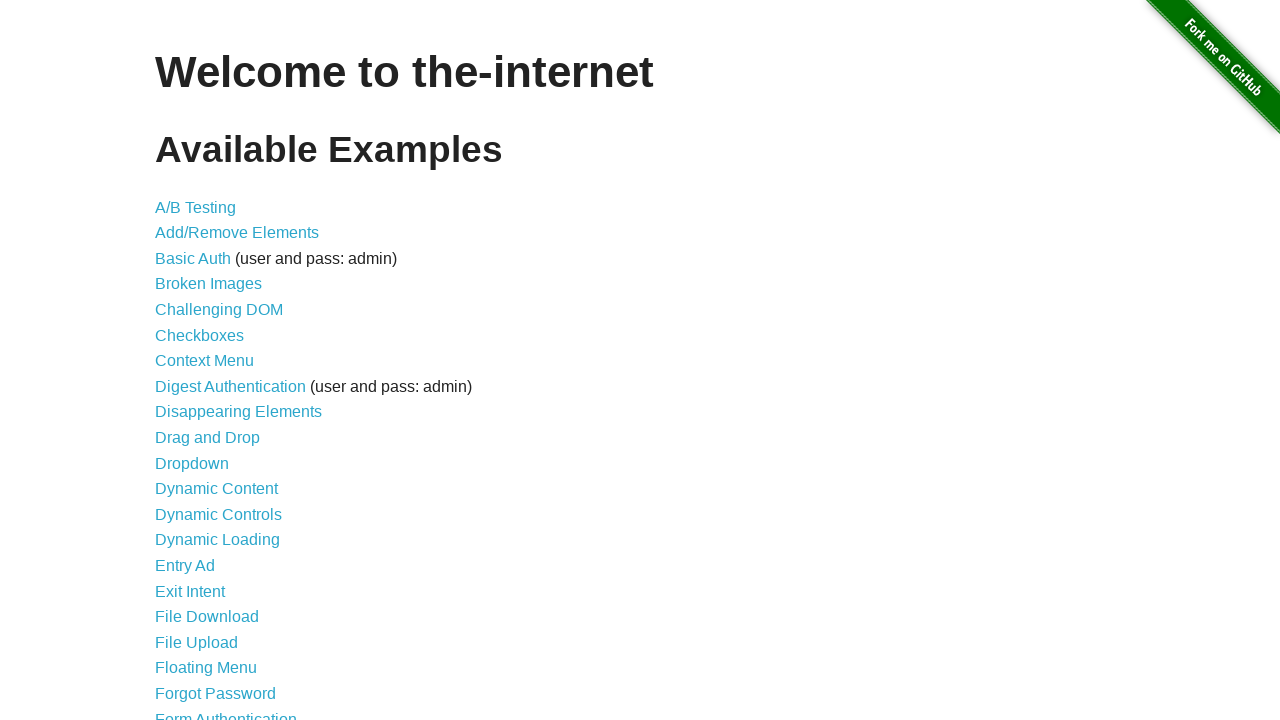

Clicked on Dropdown link at (192, 463) on xpath=//a[text()='Dropdown']
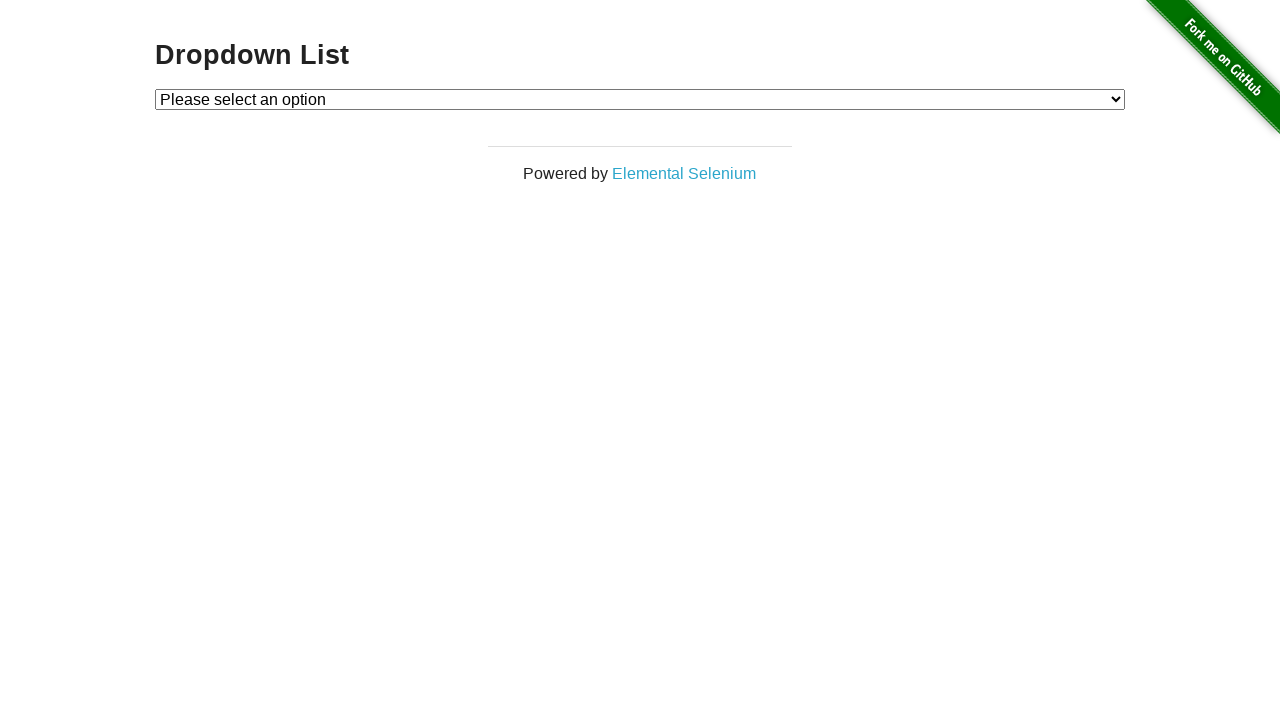

Selected dropdown option at index 1 on #dropdown
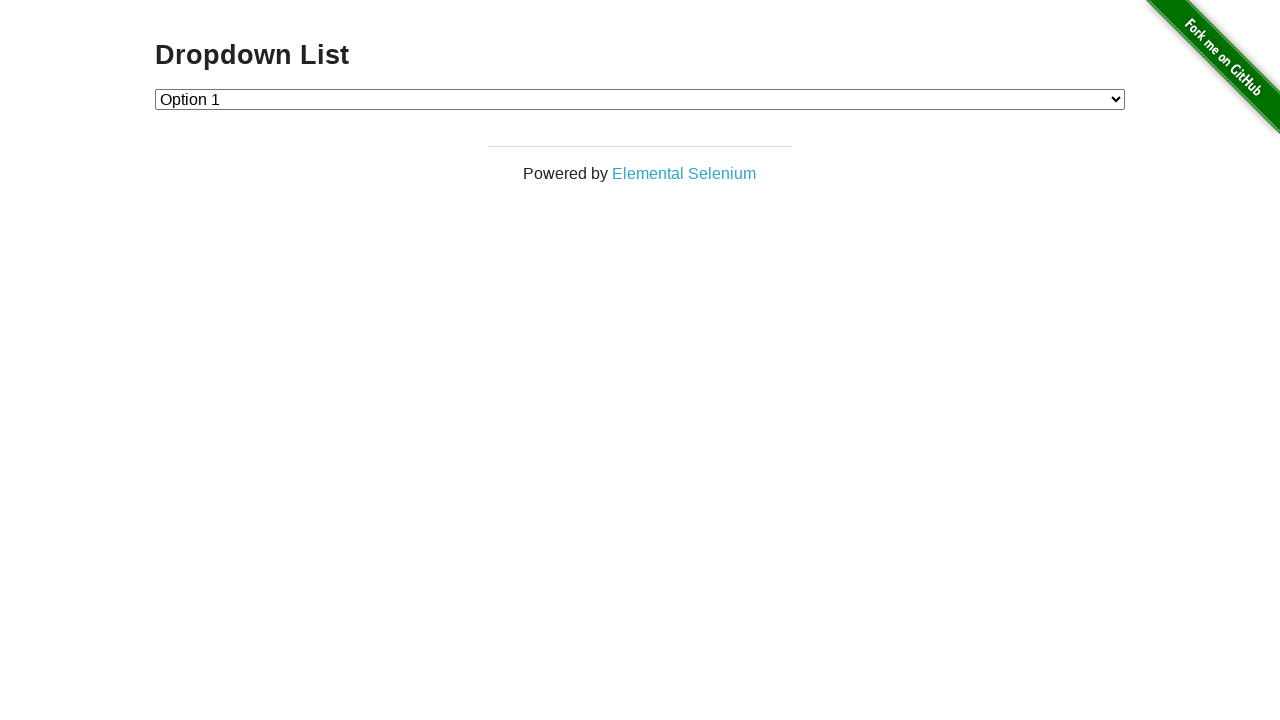

Retrieved selected dropdown option text
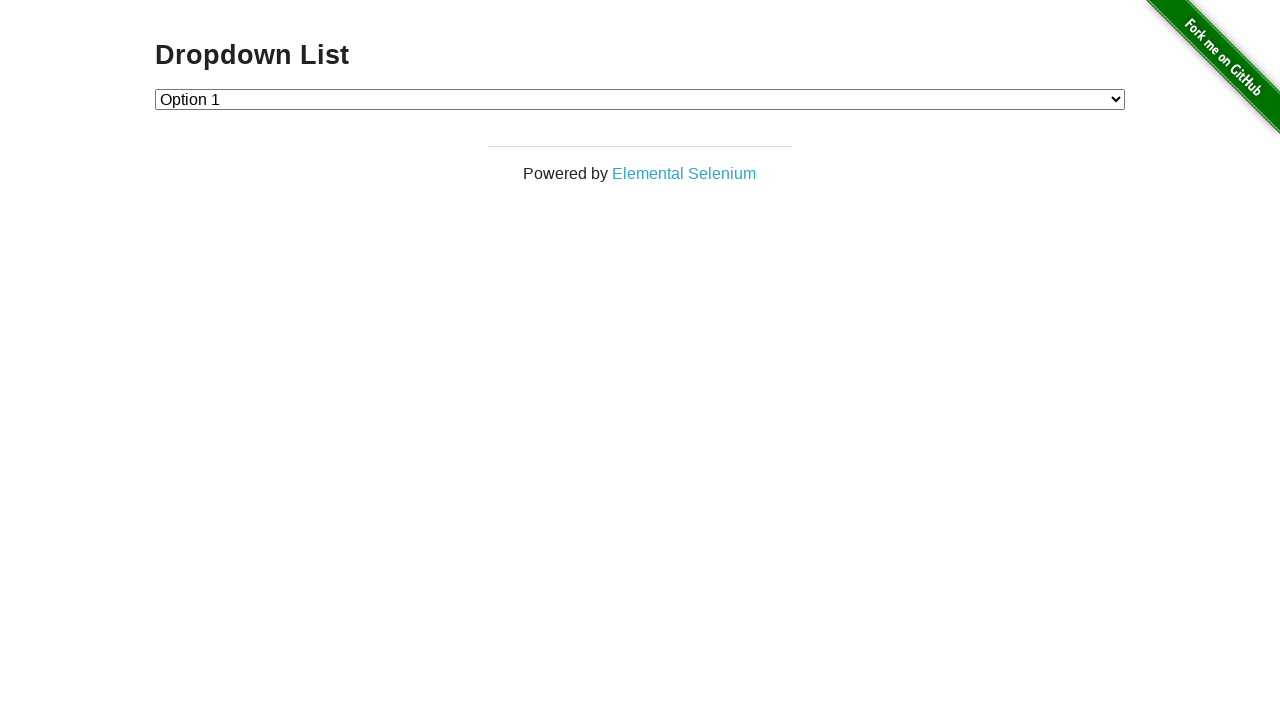

Verified that 'Option 1' was selected
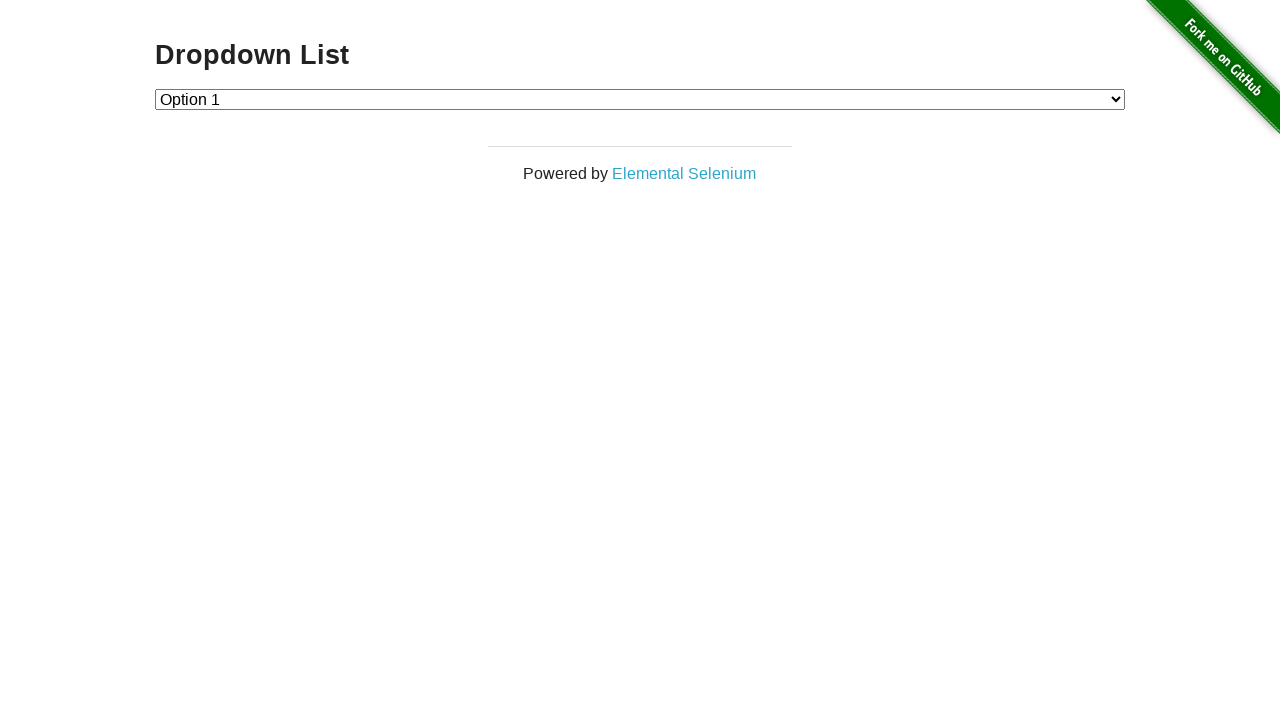

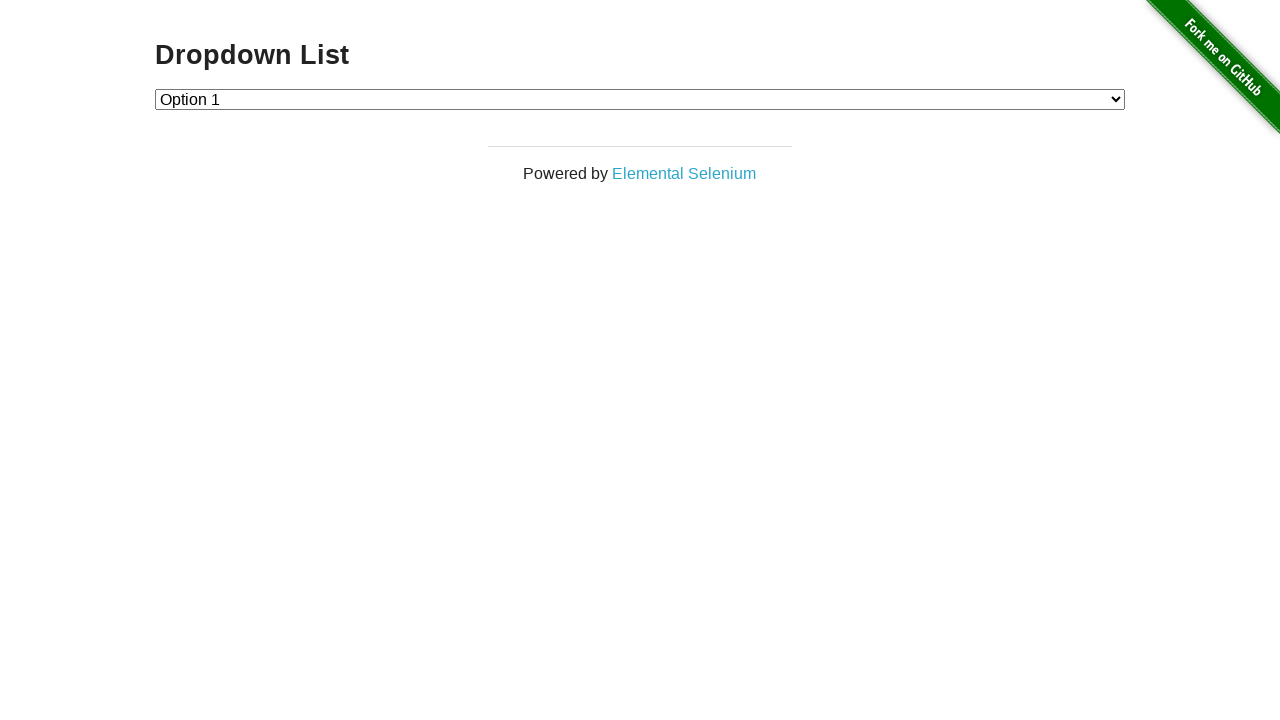